Tests drag and drop functionality on a basics page by performing a drag and drop action on an h1 element (dragging it to itself as a demonstration of the Actions API)

Starting URL: https://testeroprogramowania.github.io/selenium/basics.html

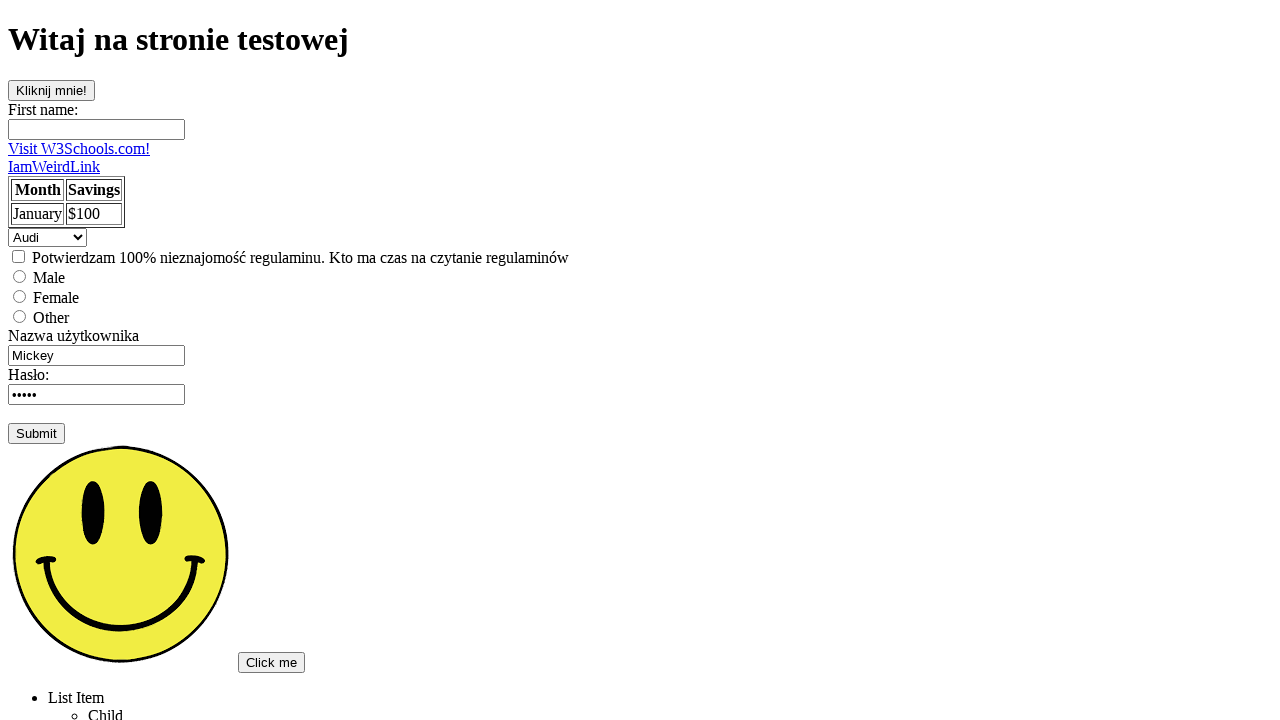

Waited for h1 element to be present on the basics page
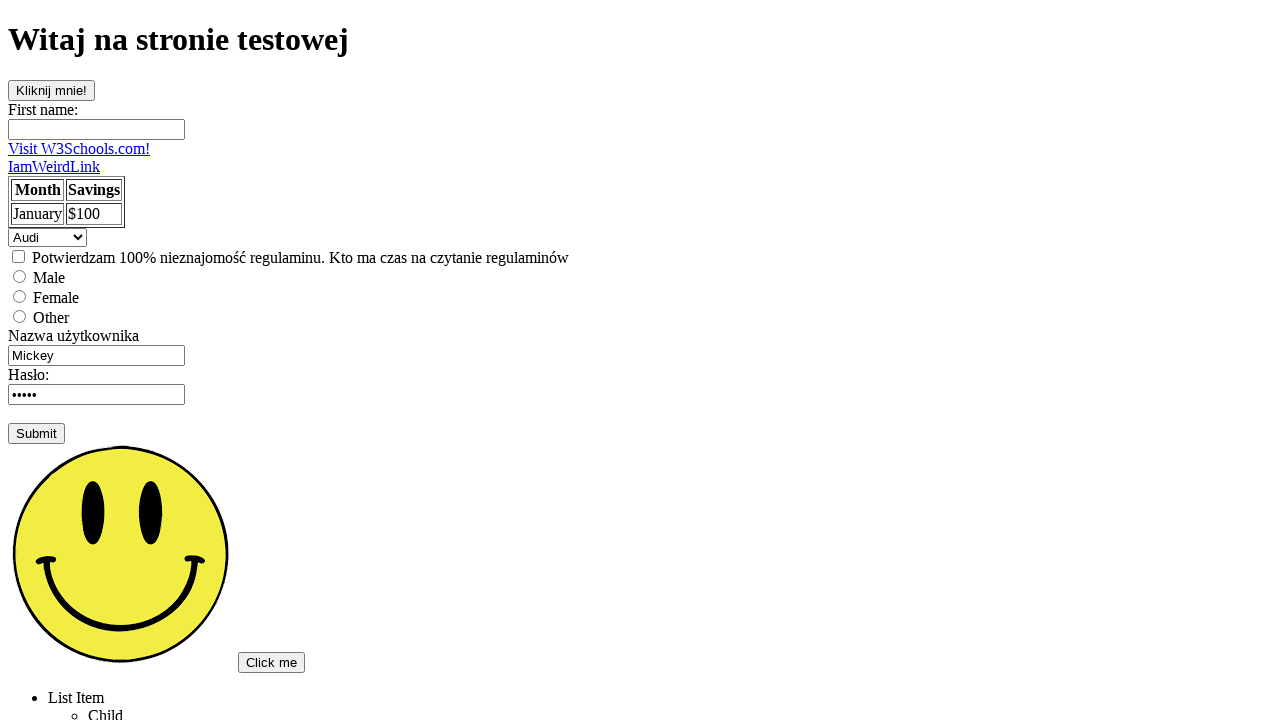

Located the h1 element as the drag source
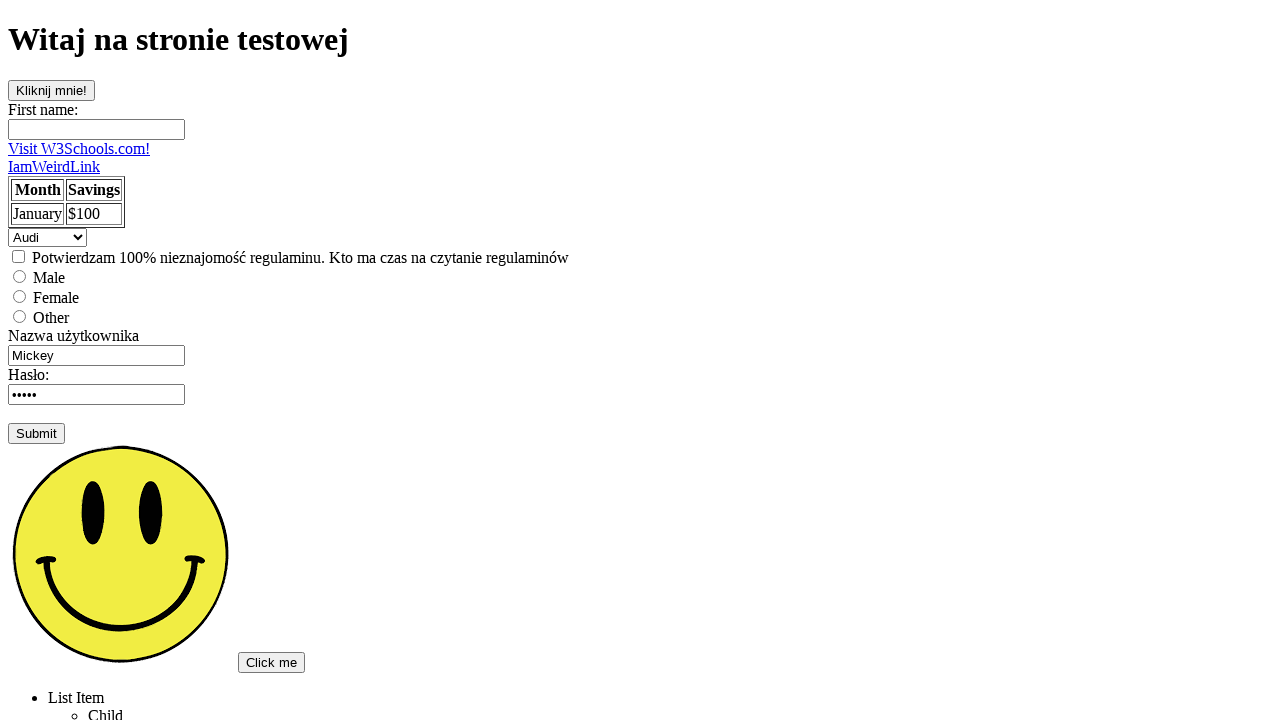

Located the h1 element as the drag target
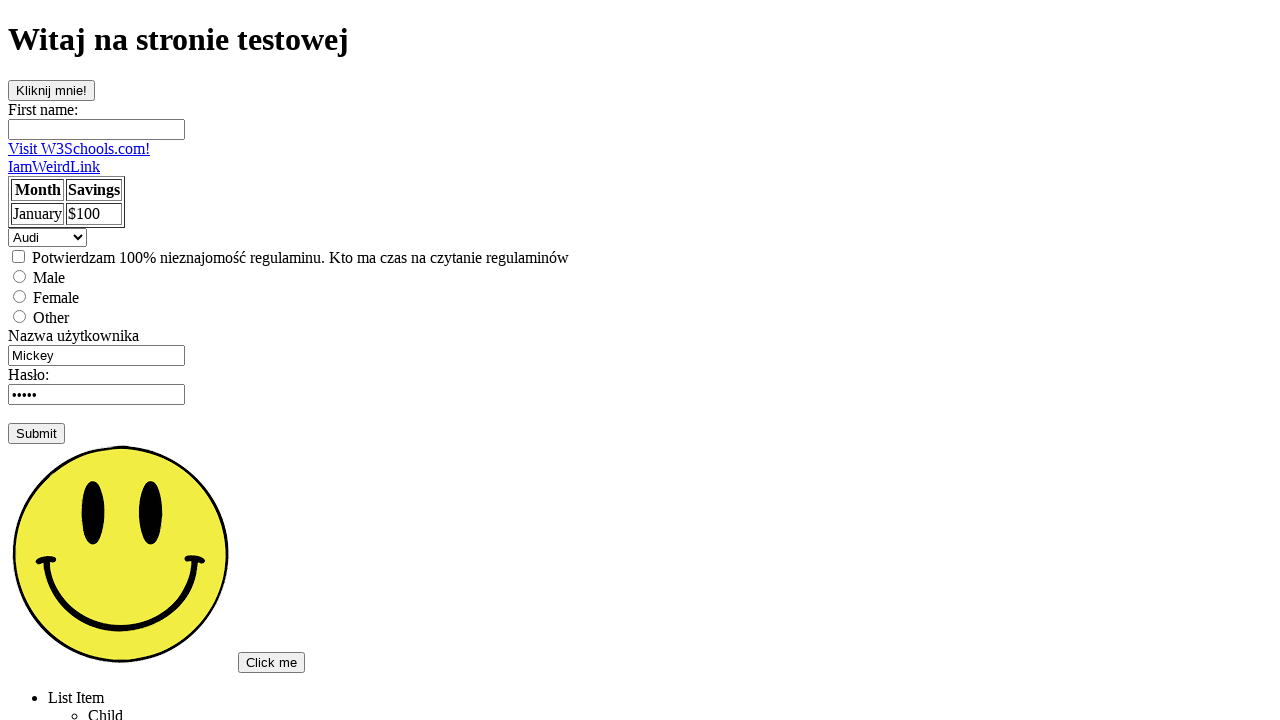

Performed drag and drop action on h1 element (dragged to itself) at (640, 40)
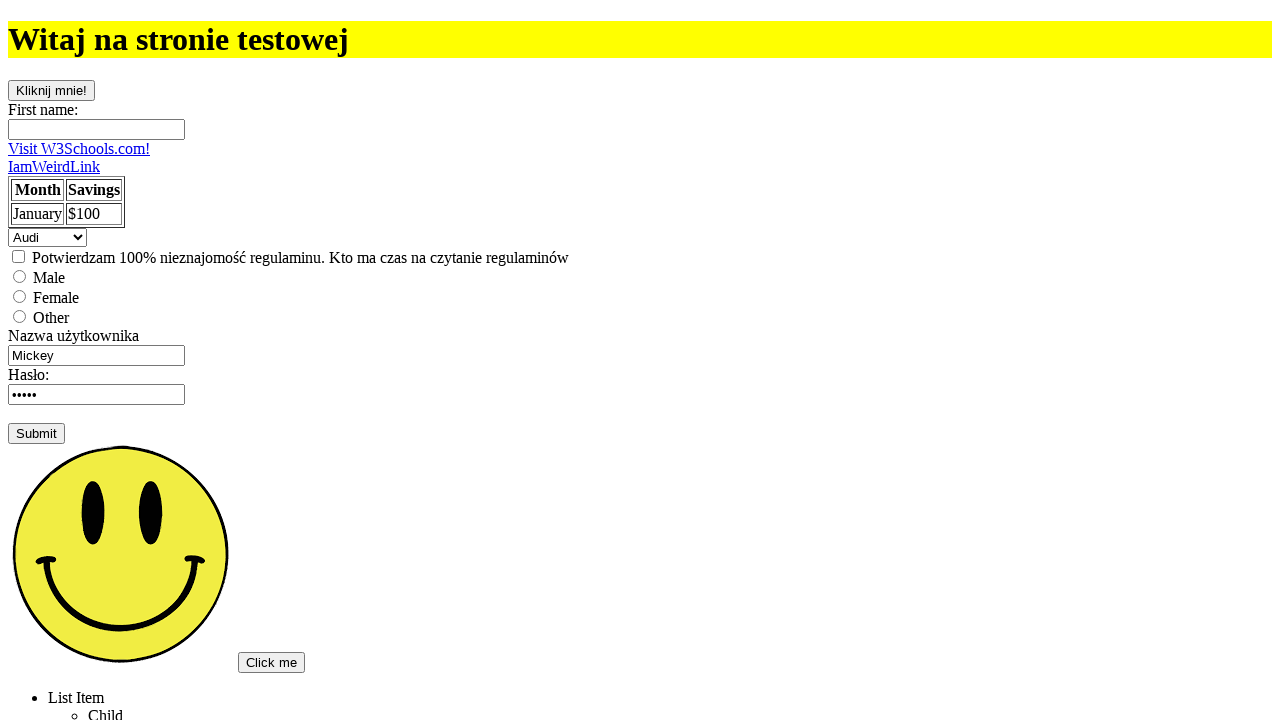

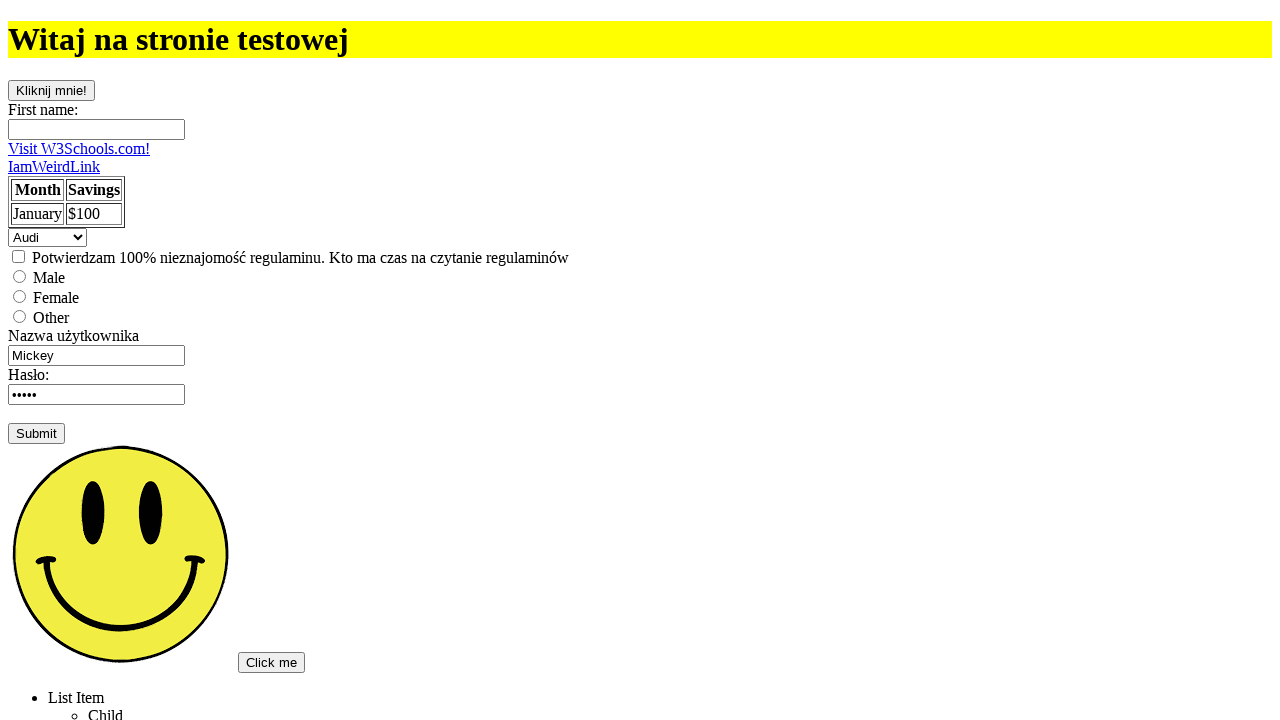